Tests an e-commerce flow by searching for products, adding Cashews to cart, and proceeding through checkout to place an order

Starting URL: https://rahulshettyacademy.com/seleniumPractise/#/

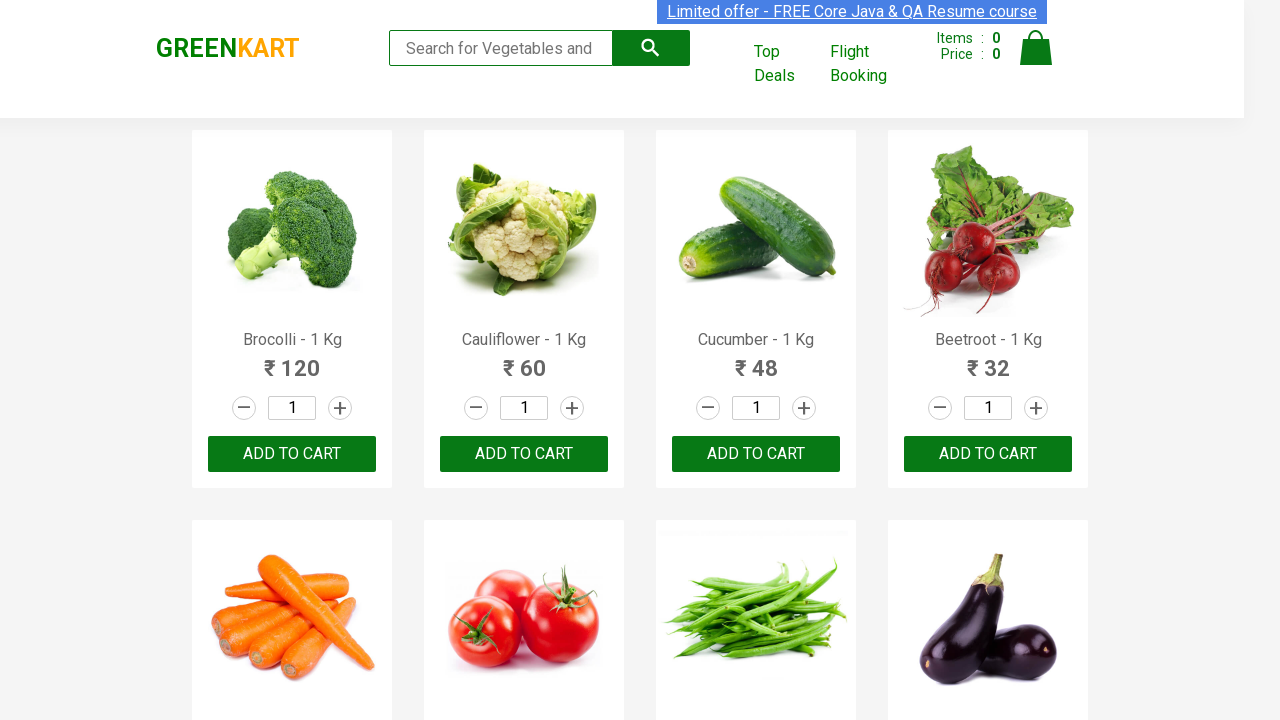

Filled search field with 'ca' on .search-keyword
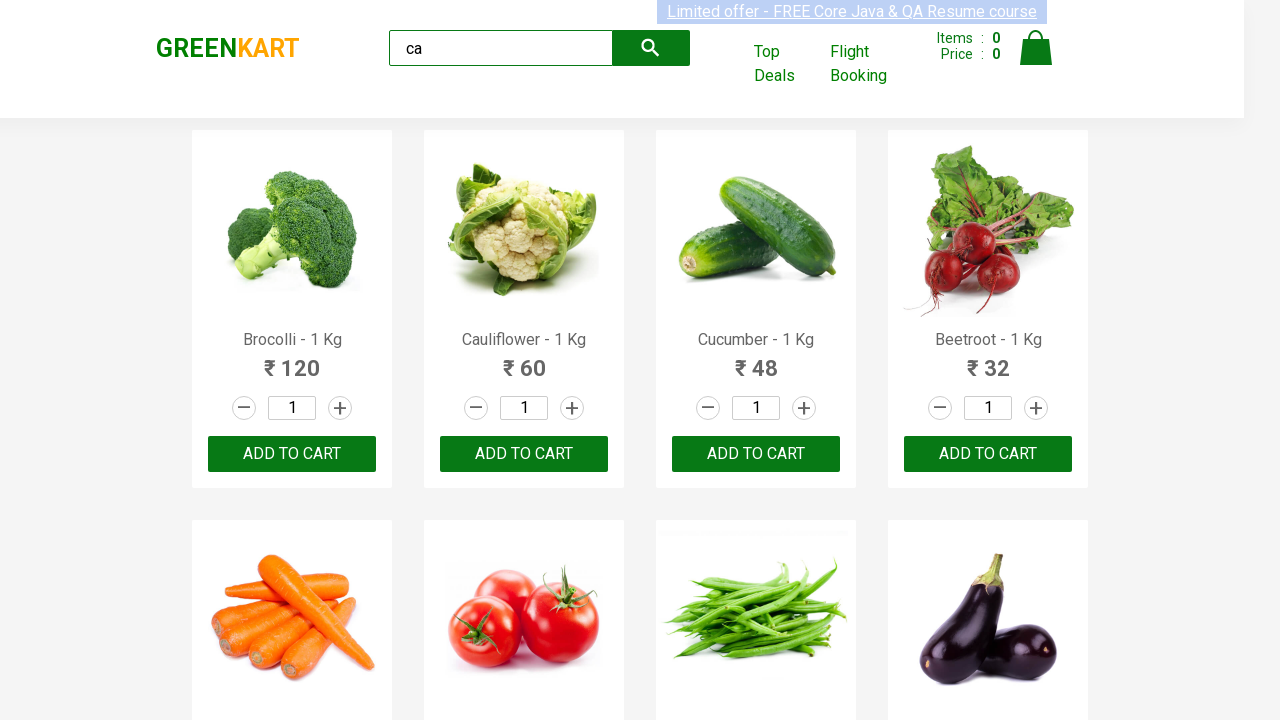

Waited 2.1 seconds for search results to load
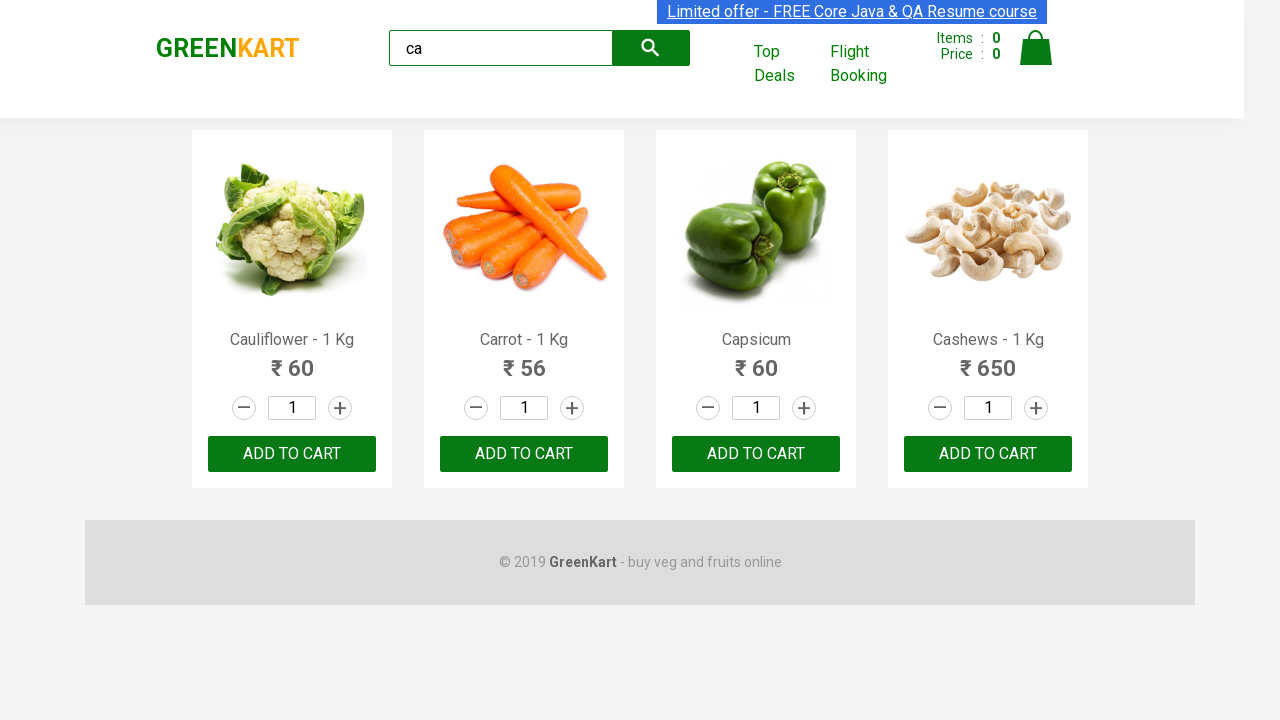

Located all product elements on the page
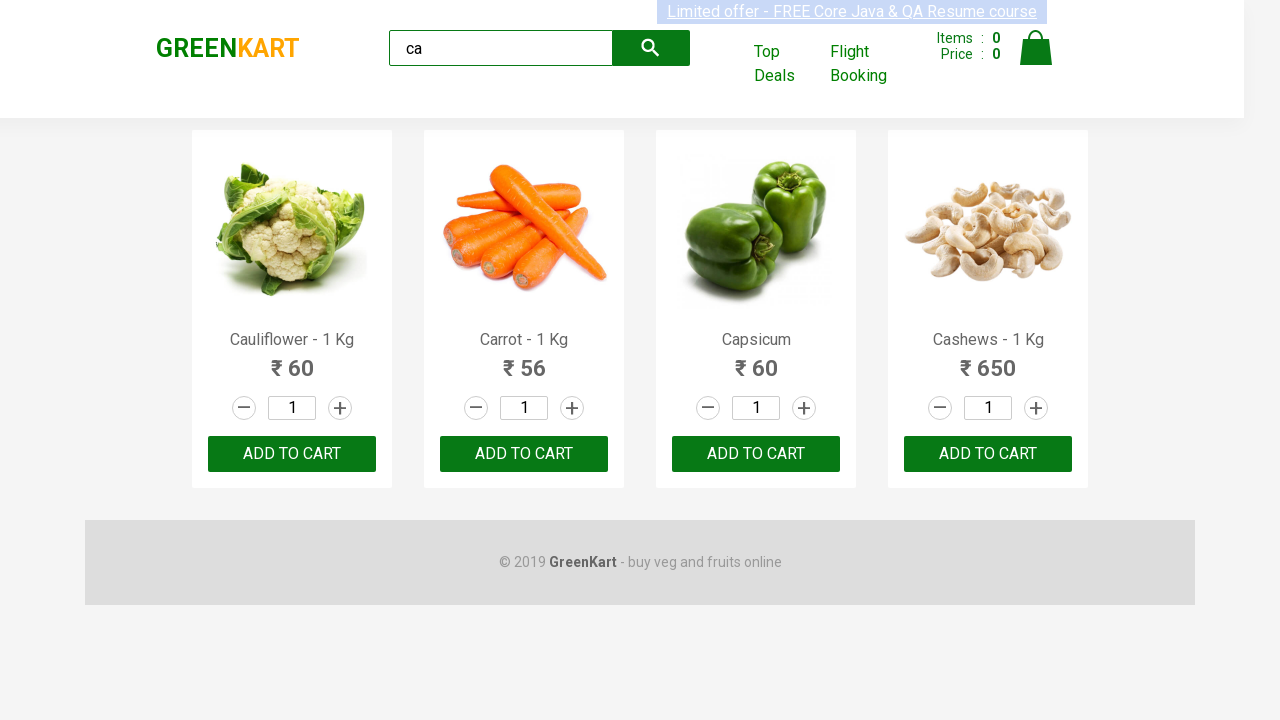

Retrieved product name: Cauliflower - 1 Kg
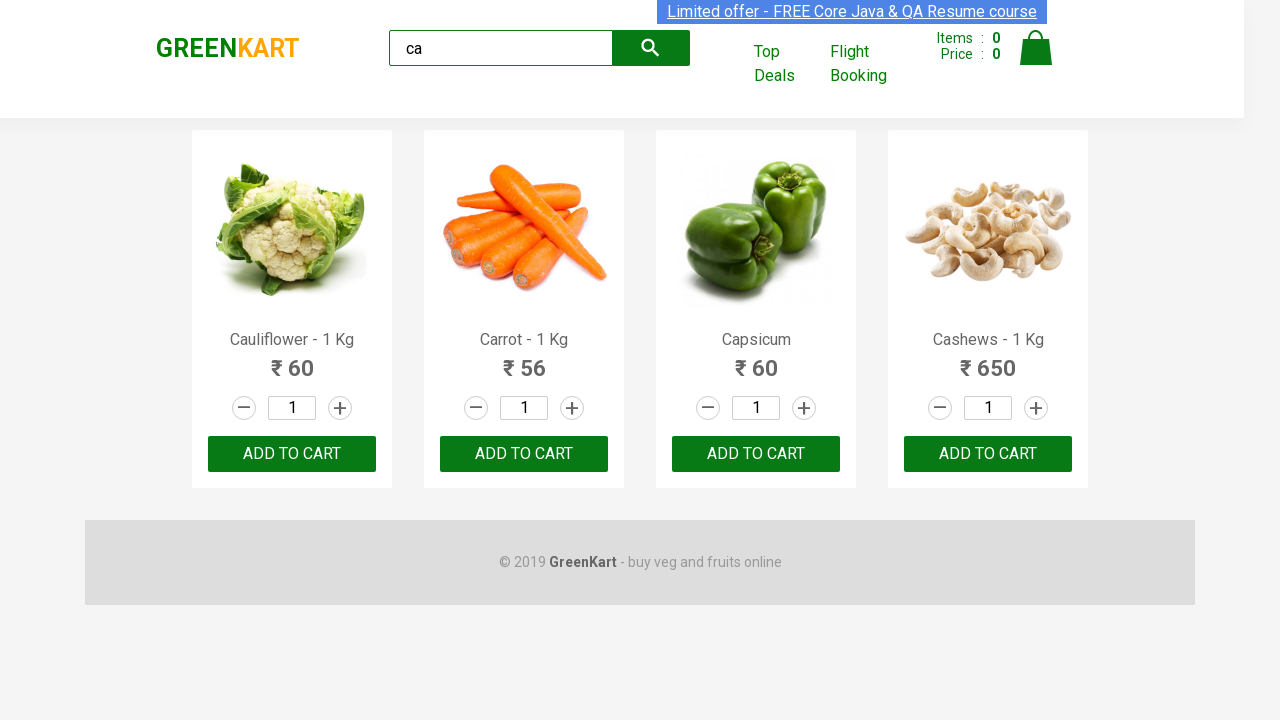

Retrieved product name: Carrot - 1 Kg
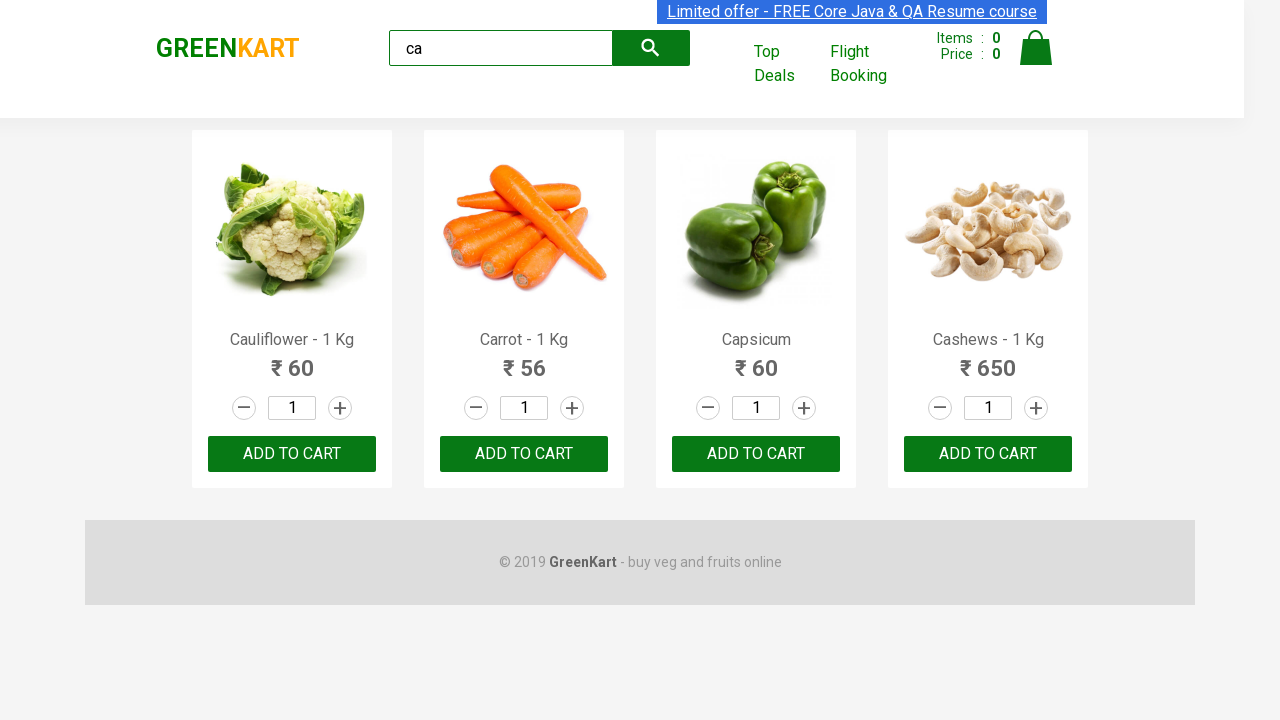

Retrieved product name: Capsicum
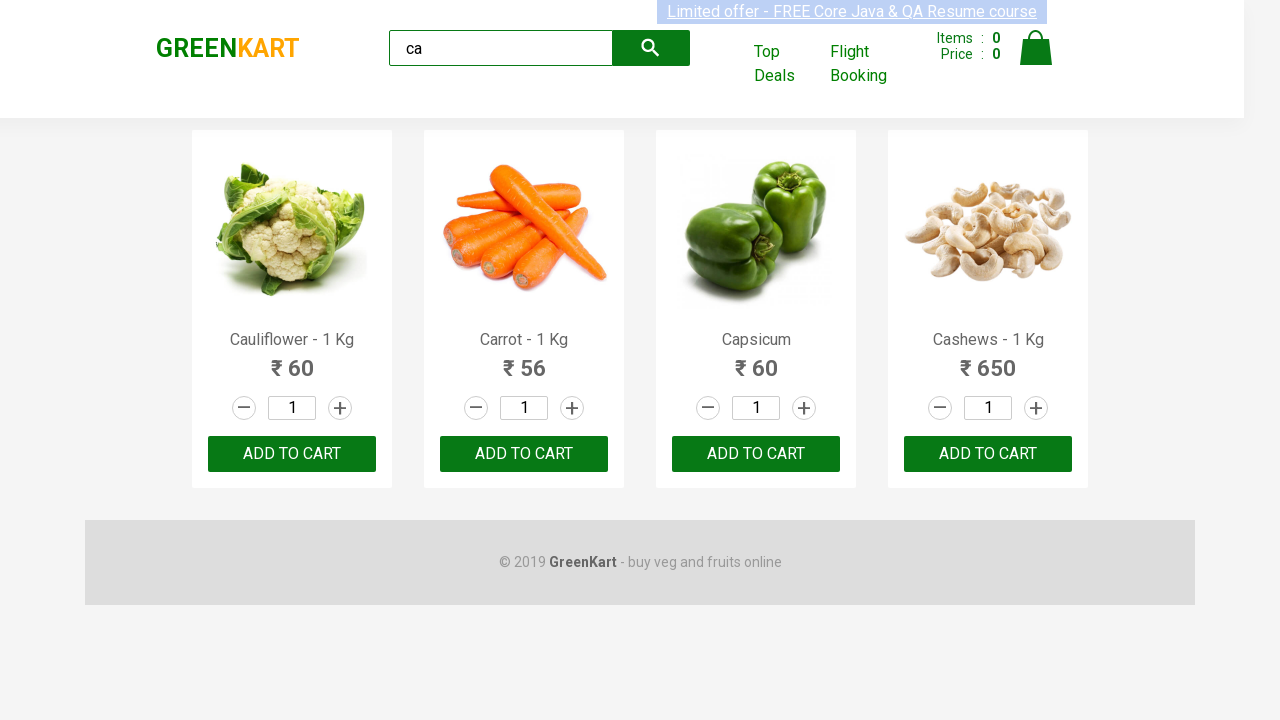

Retrieved product name: Cashews - 1 Kg
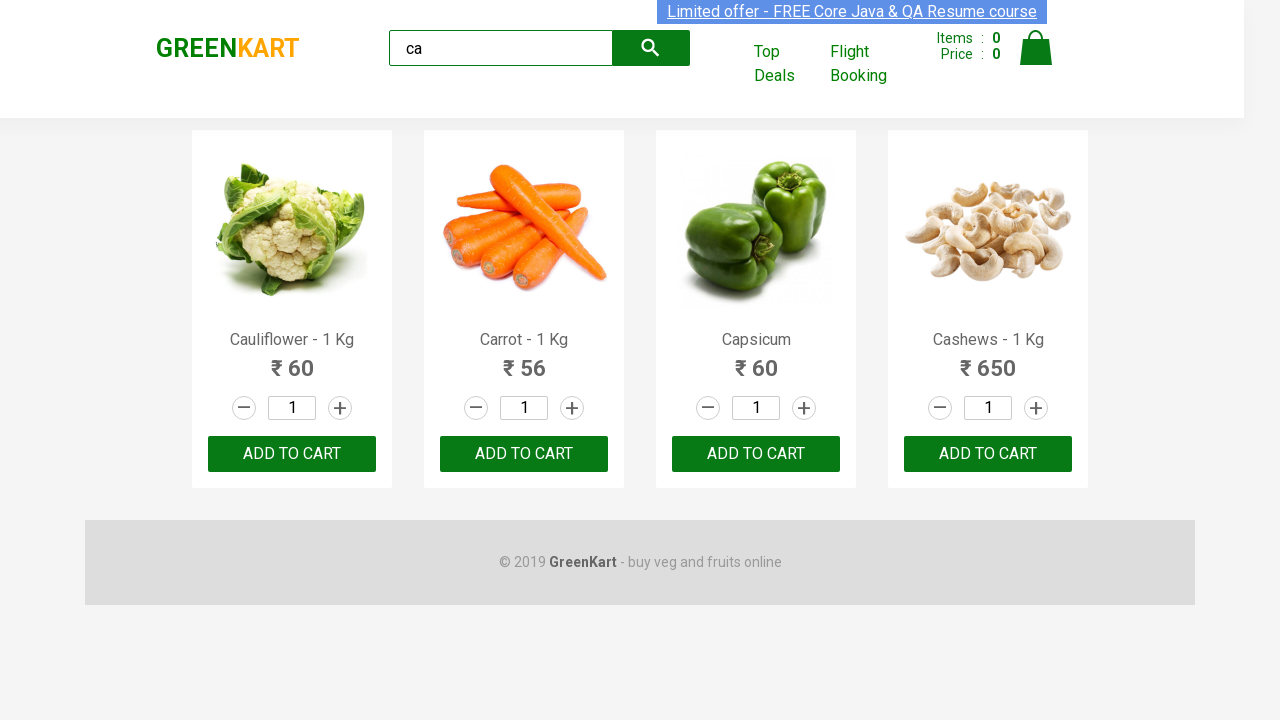

Clicked Add to Cart button for Cashews product at (988, 454) on .products .product >> nth=3 >> button
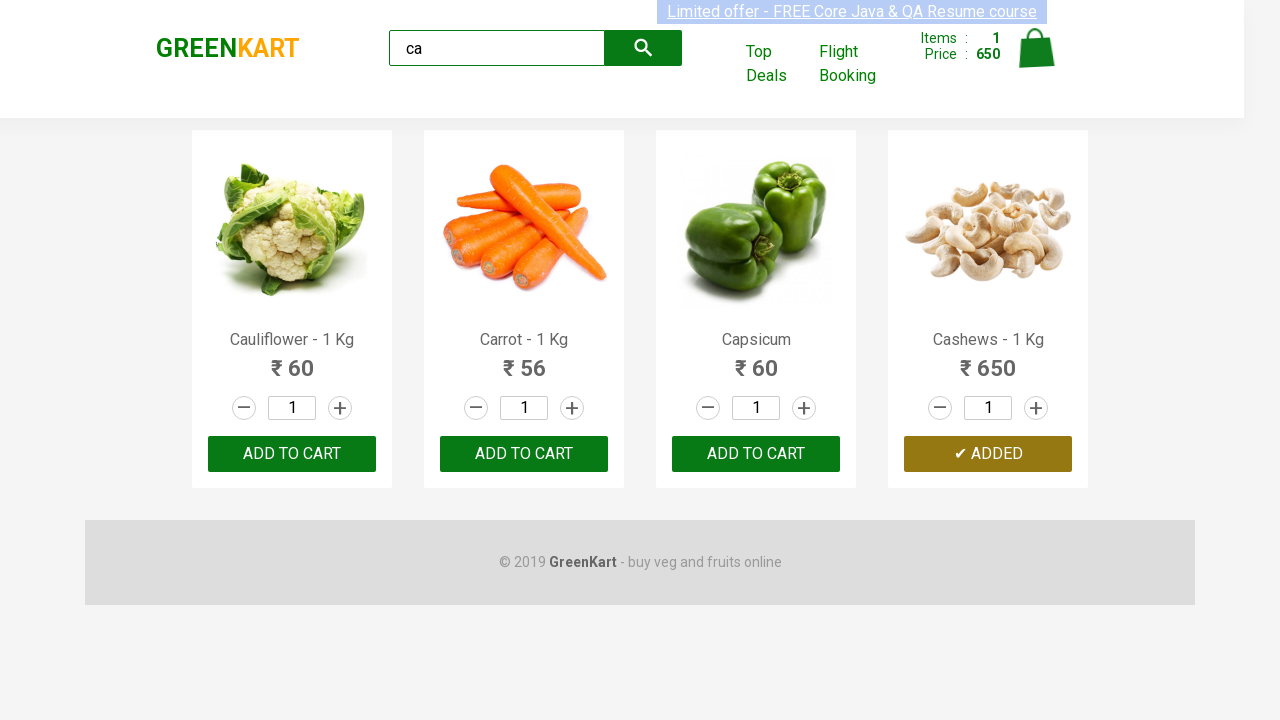

Clicked on cart icon to view cart at (1036, 48) on .cart-icon > img
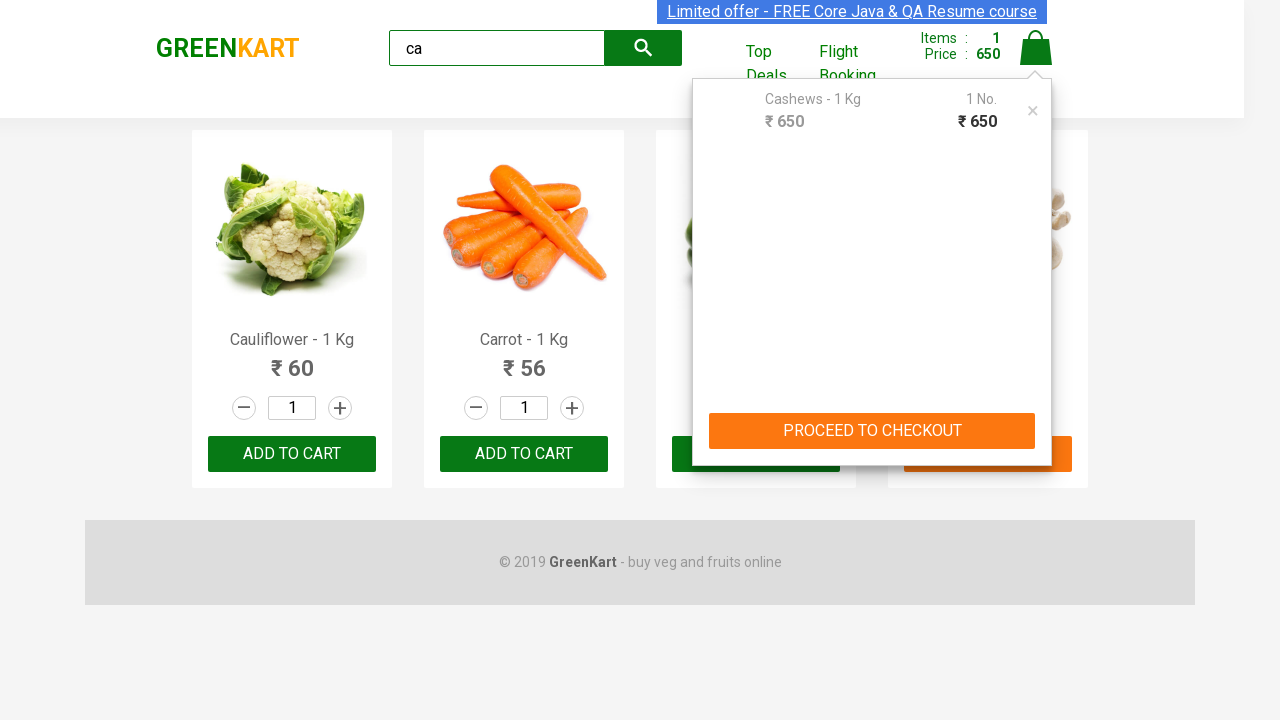

Clicked Proceed to Checkout button at (872, 431) on text=PROCEED TO CHECKOUT
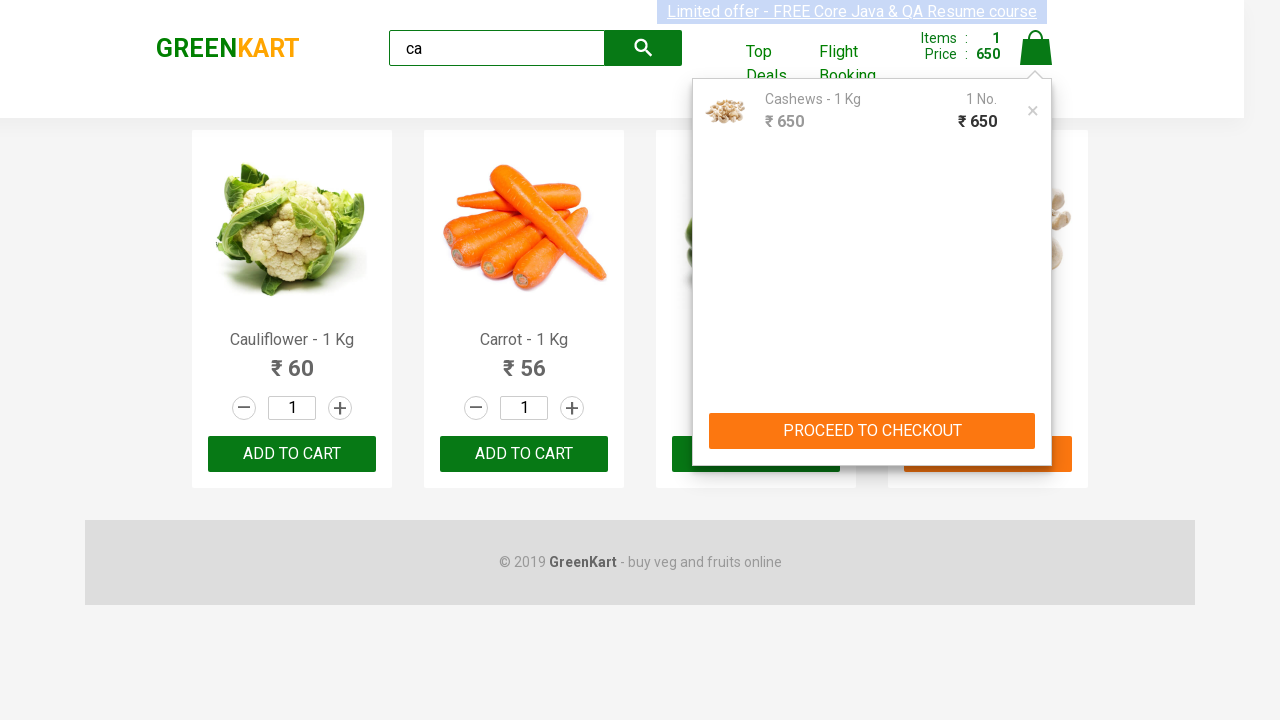

Clicked Place Order button to complete the purchase at (1036, 420) on text=Place Order
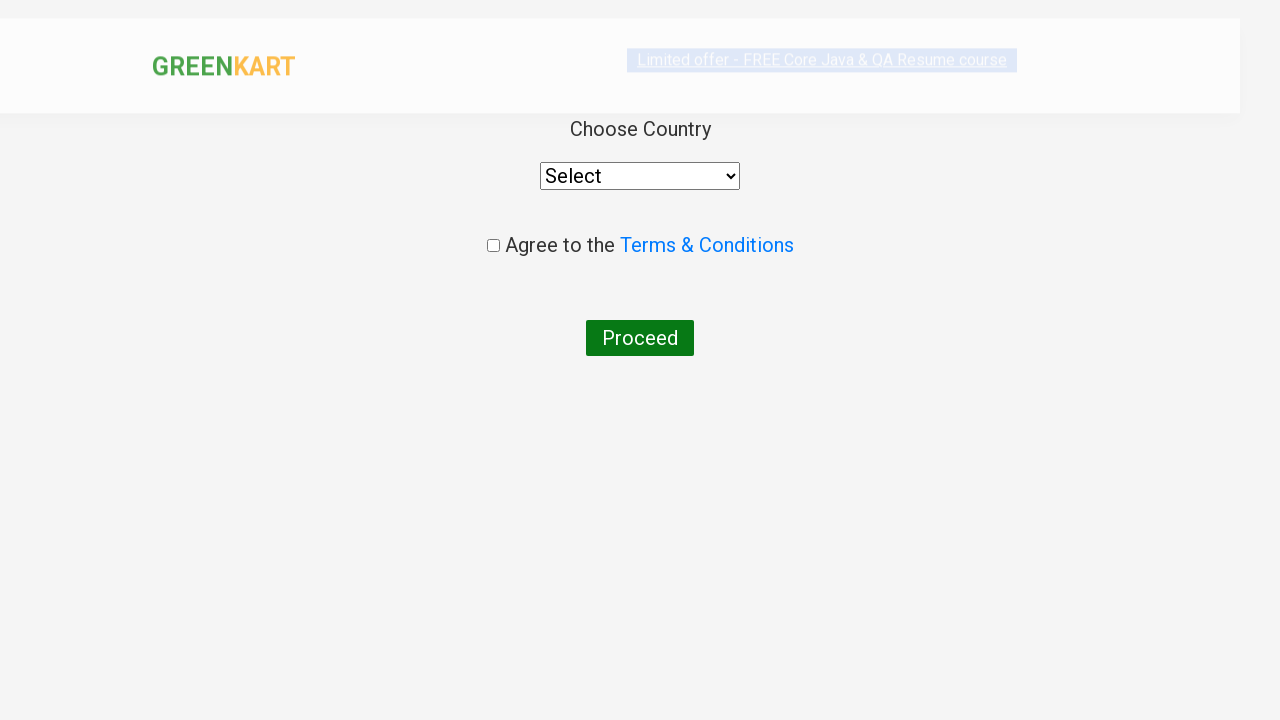

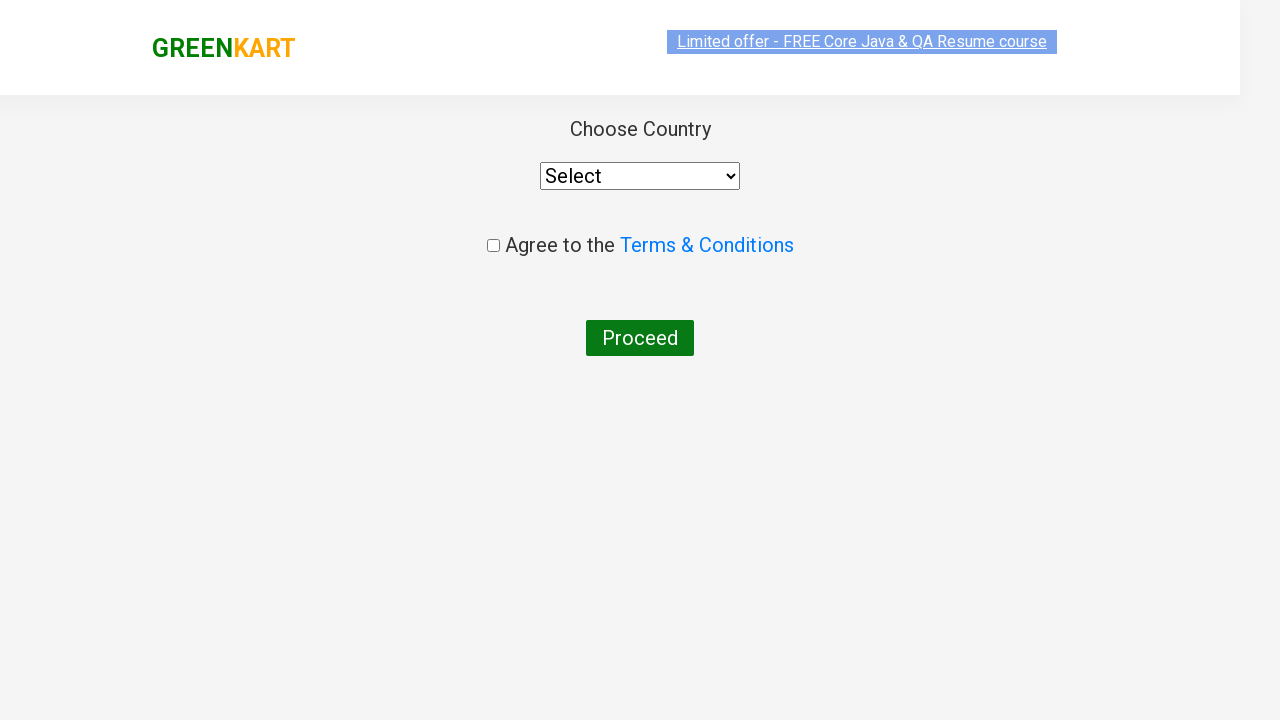